Tests window handling by navigating to Gmail, clicking the Terms link to open a new window, switching between windows to find the Terms of Service link, and then switching back to the original window

Starting URL: https://gmail.com/

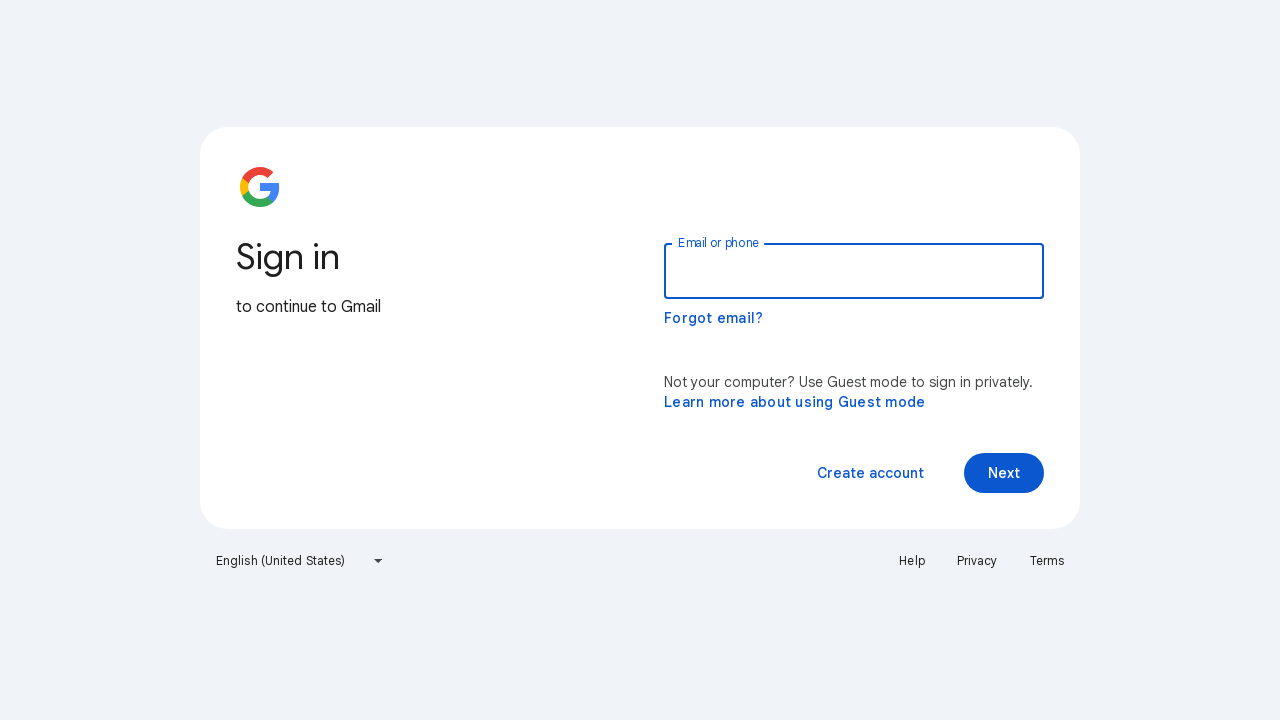

Clicked Terms link to open new window at (1047, 561) on a:has-text('Terms')
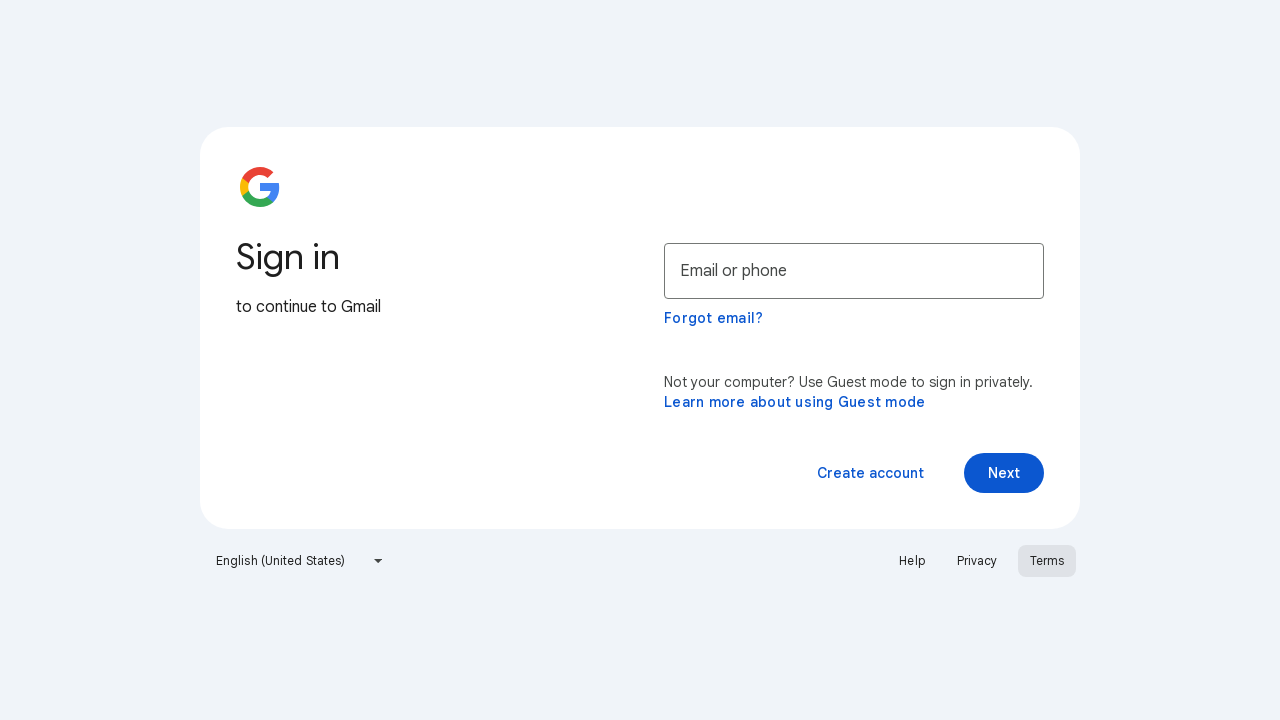

New page loaded successfully
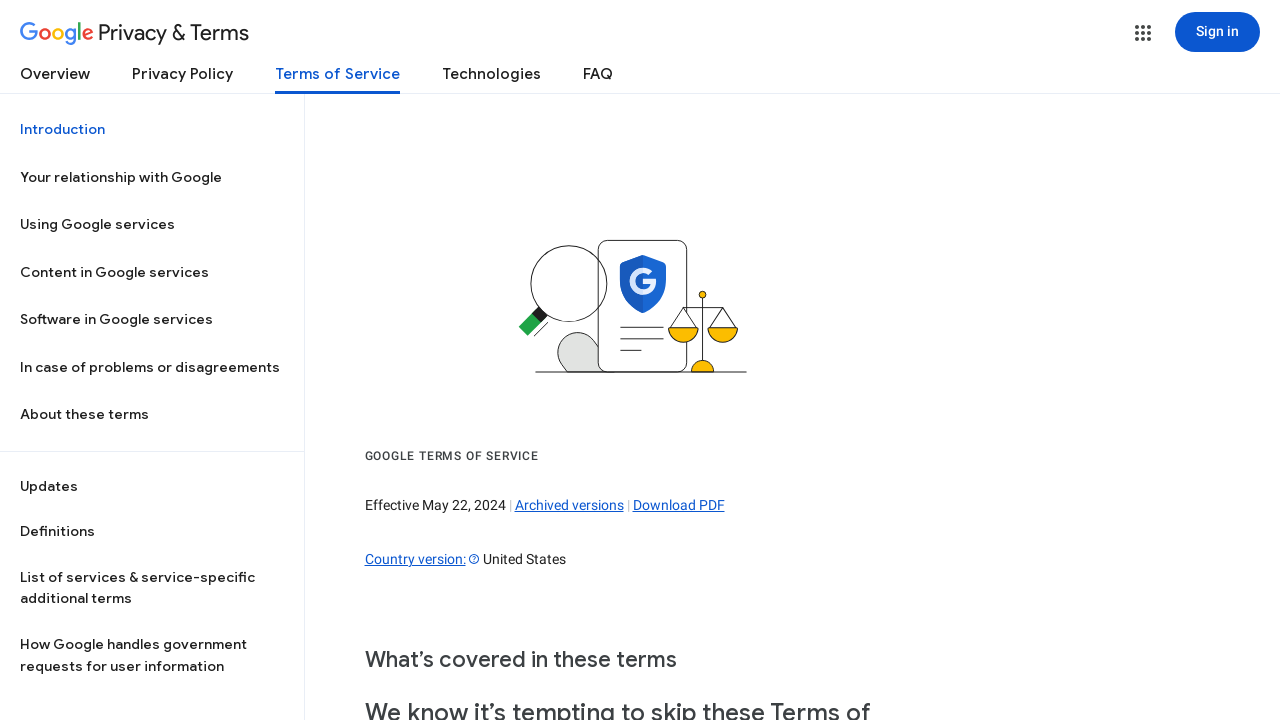

Found Terms of Service link in new window: Google Terms of Service – Privacy & Terms – Google
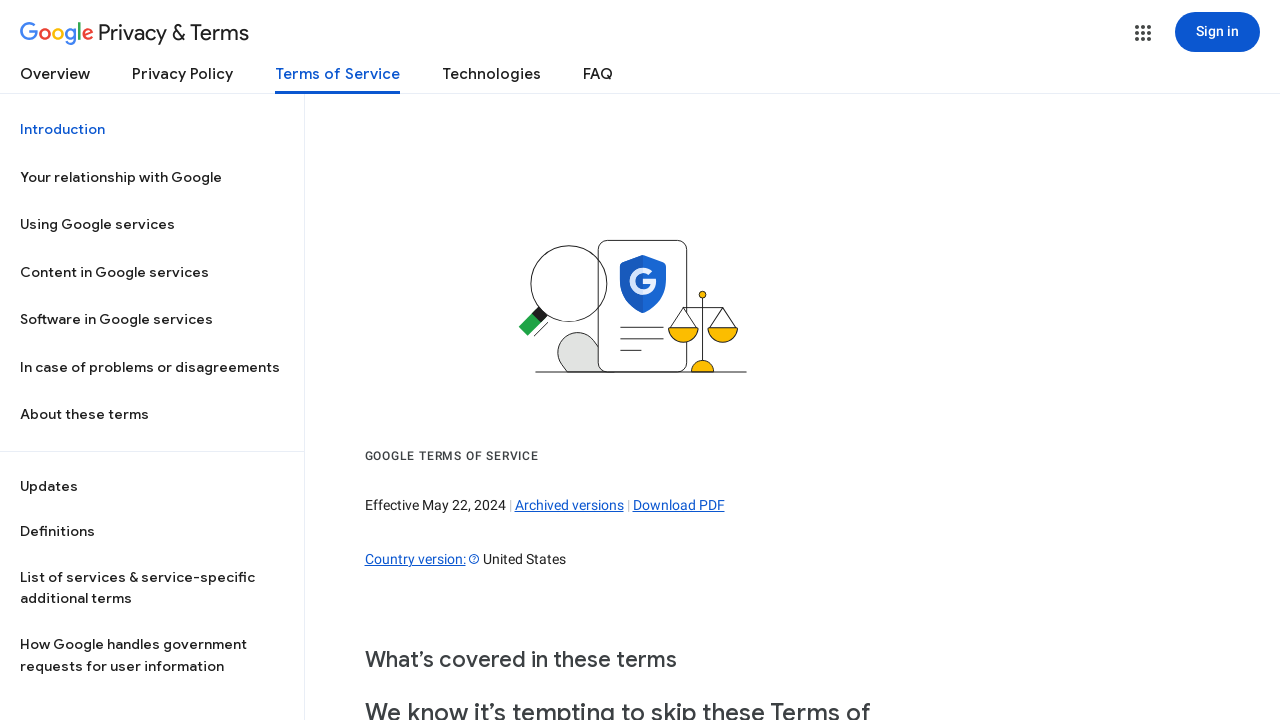

Switched back to original Gmail window
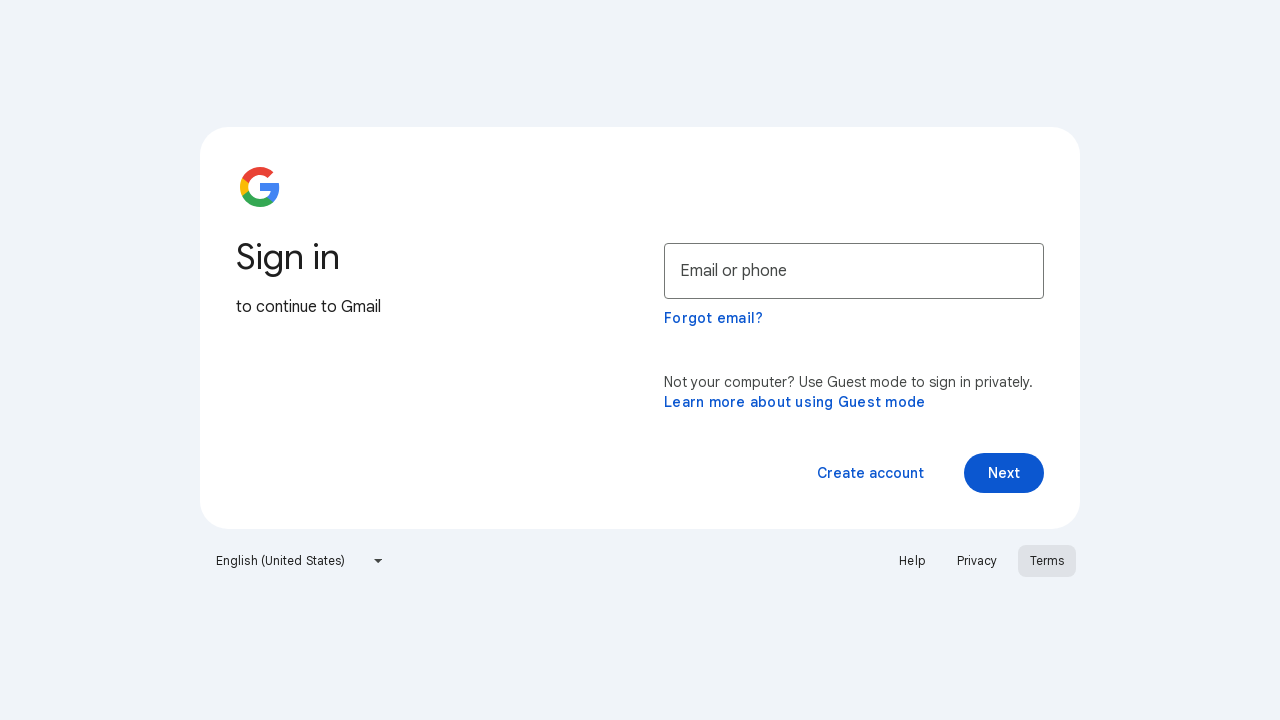

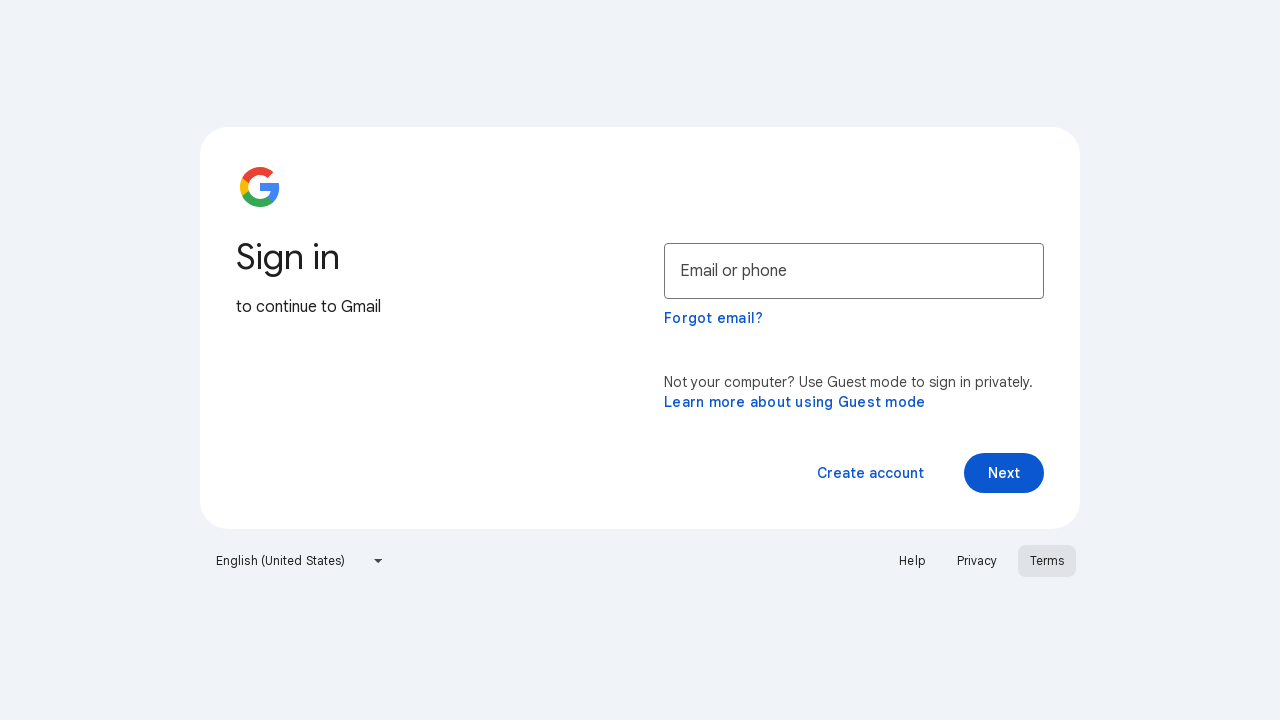